Tests multiple browser window handling by clicking buttons that open new windows, then iterating through all window handles and switching to each child window.

Starting URL: https://demoqa.com/browser-windows

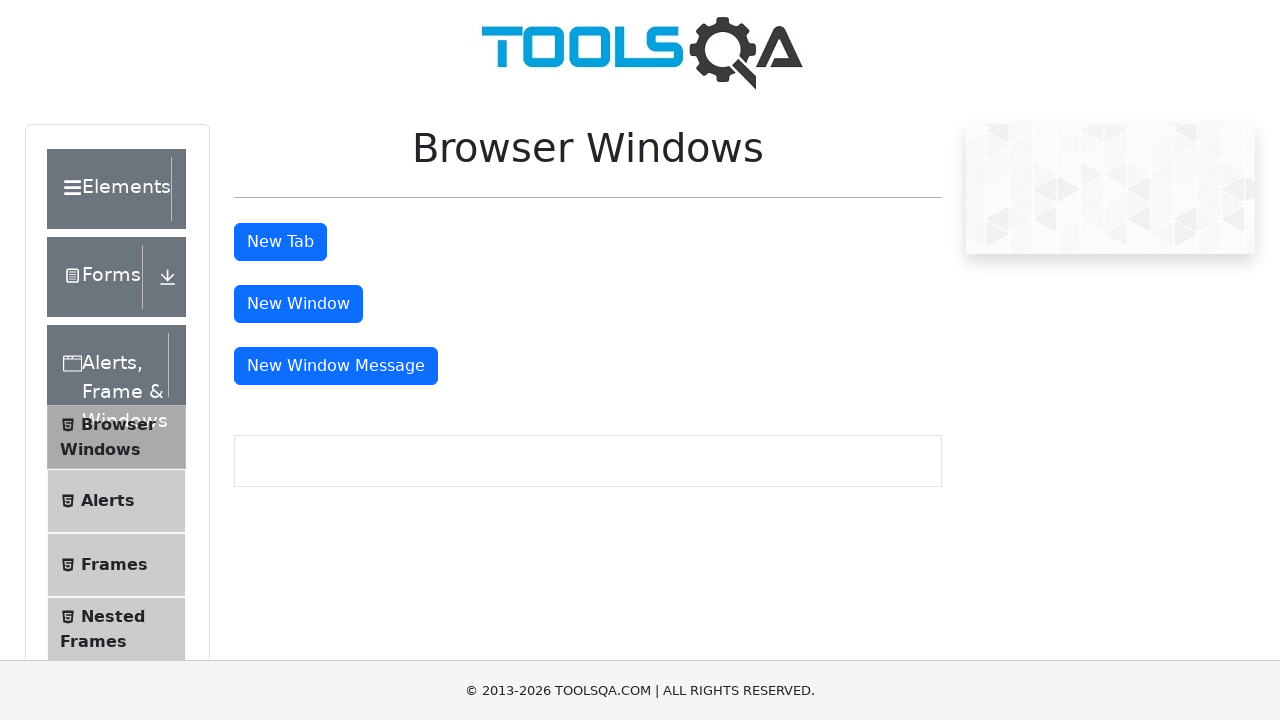

Clicked button to open new window at (298, 304) on #windowButton
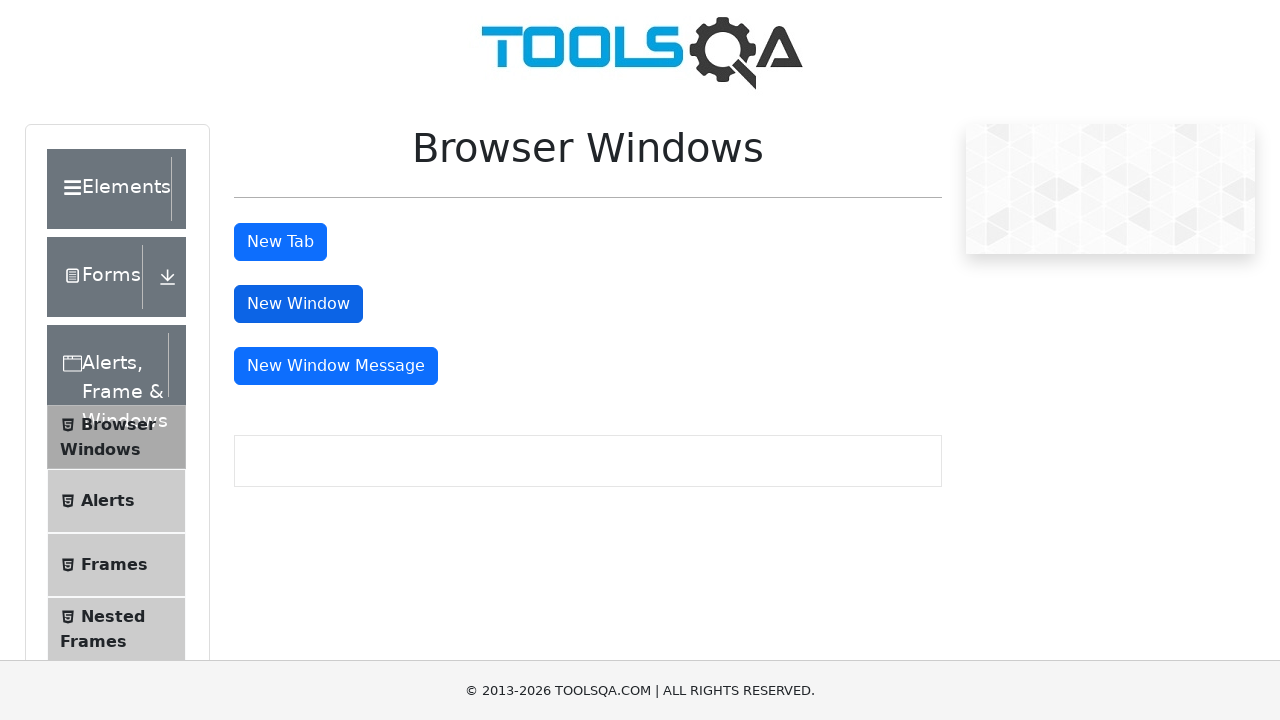

Waited 500ms for window to open
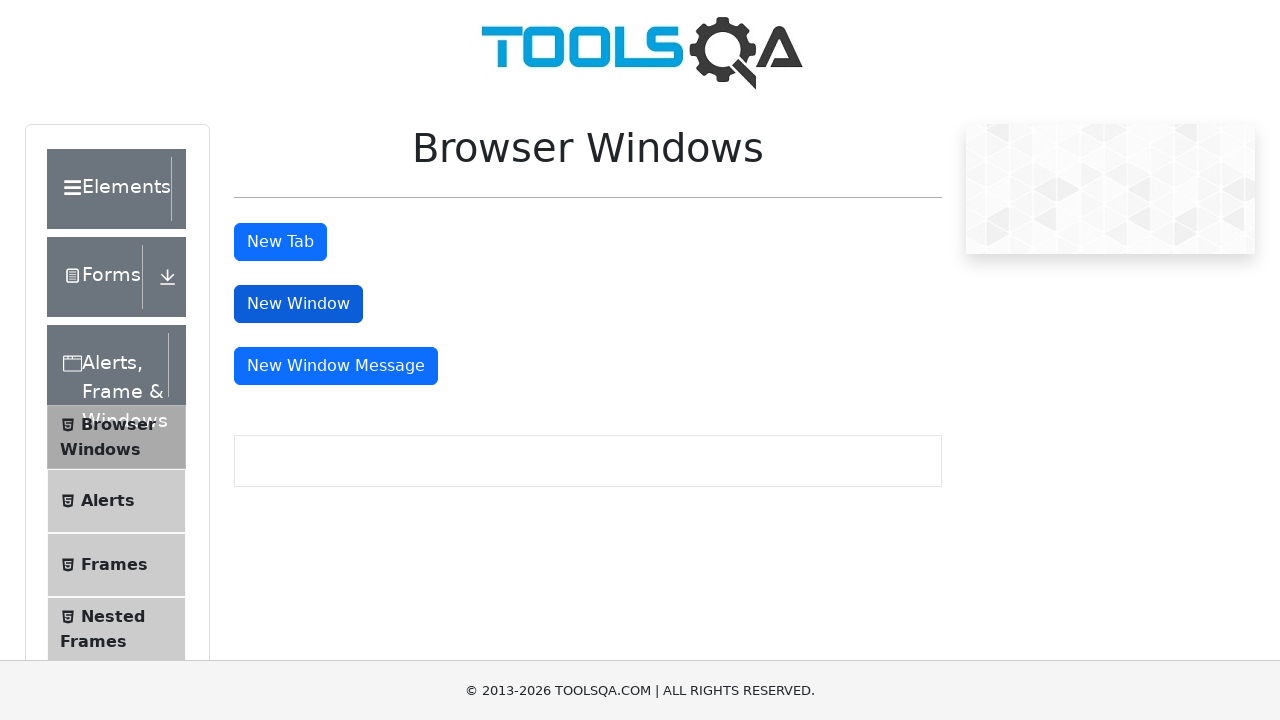

Clicked button to open message window at (336, 366) on #messageWindowButton
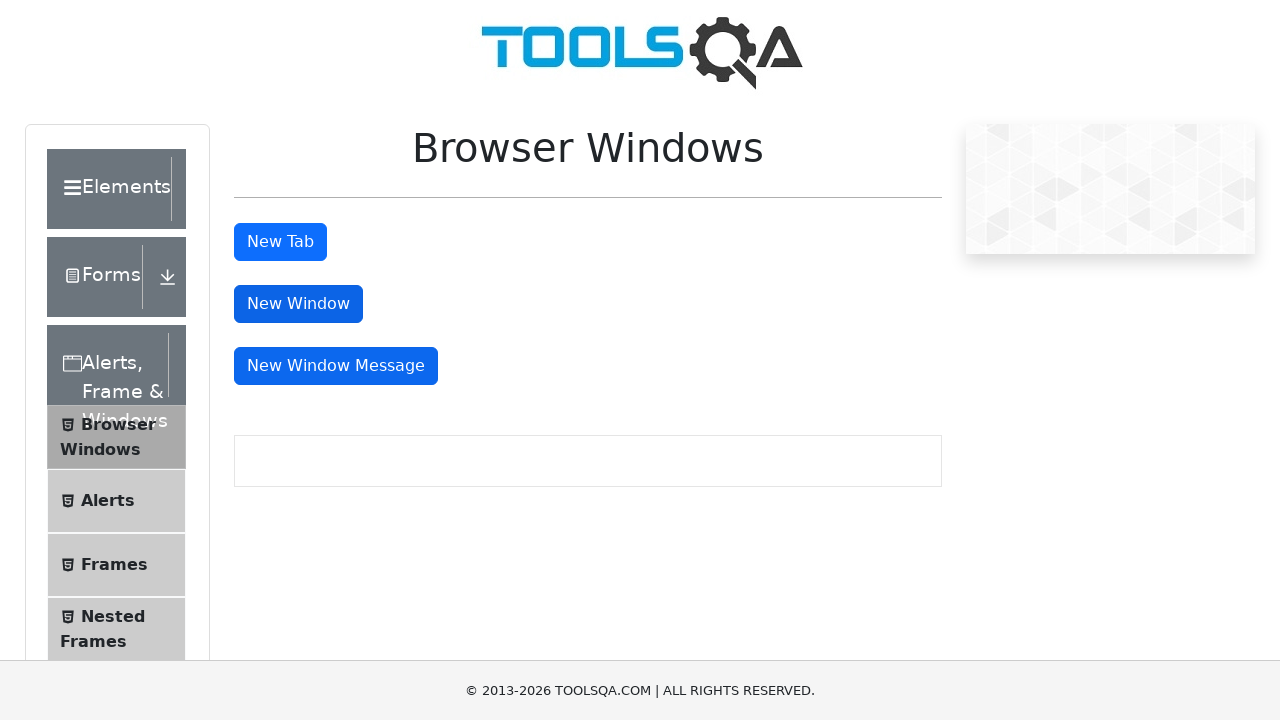

Waited 500ms for message window to open
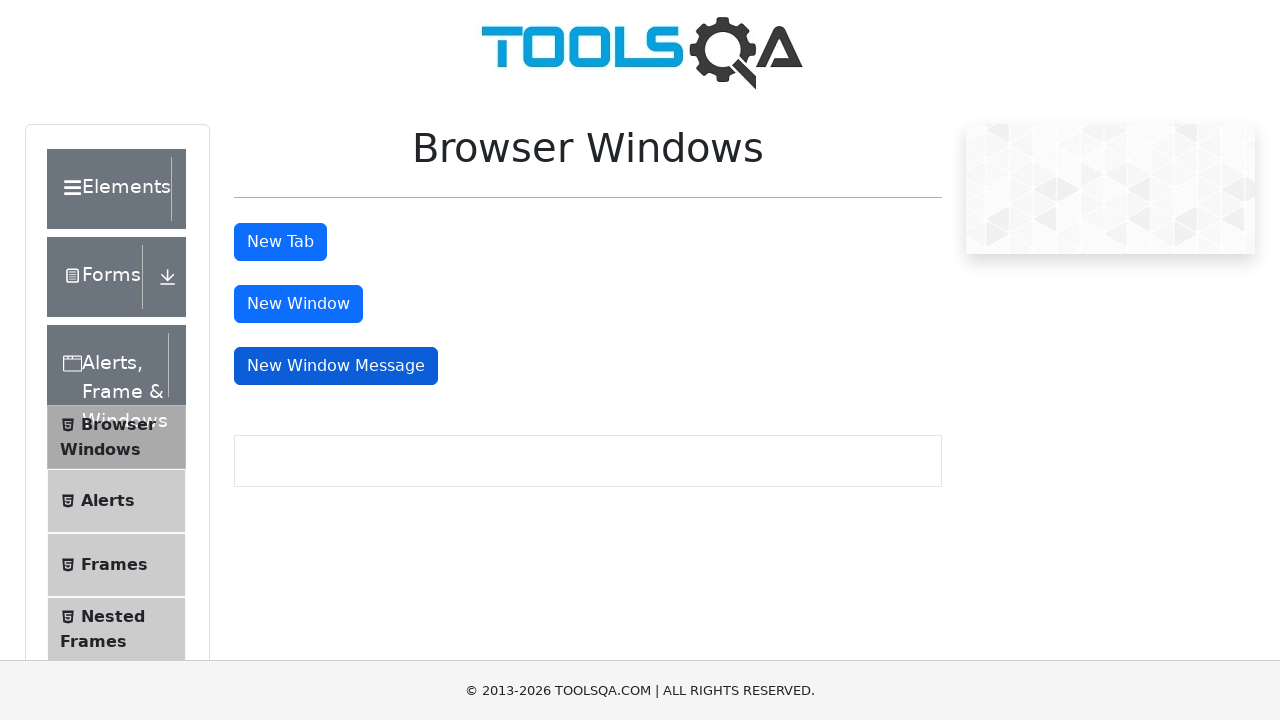

Retrieved all pages from context - total windows opened: 3
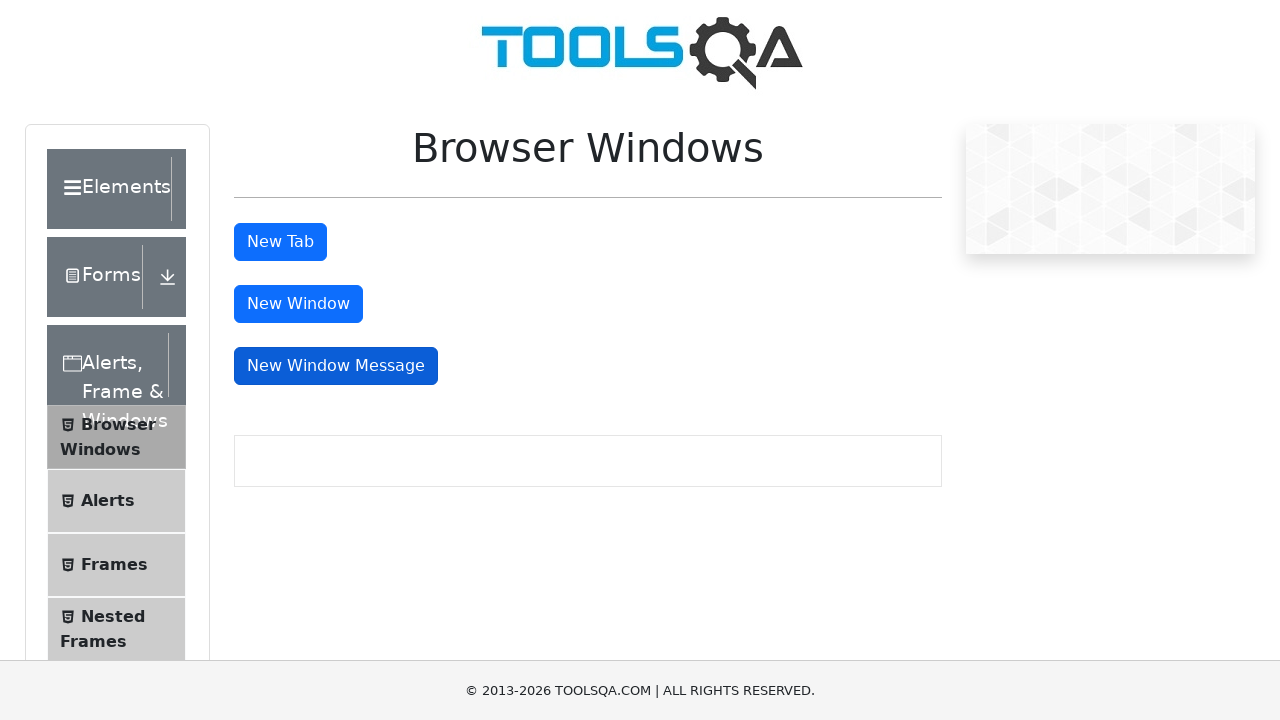

Stored reference to main page
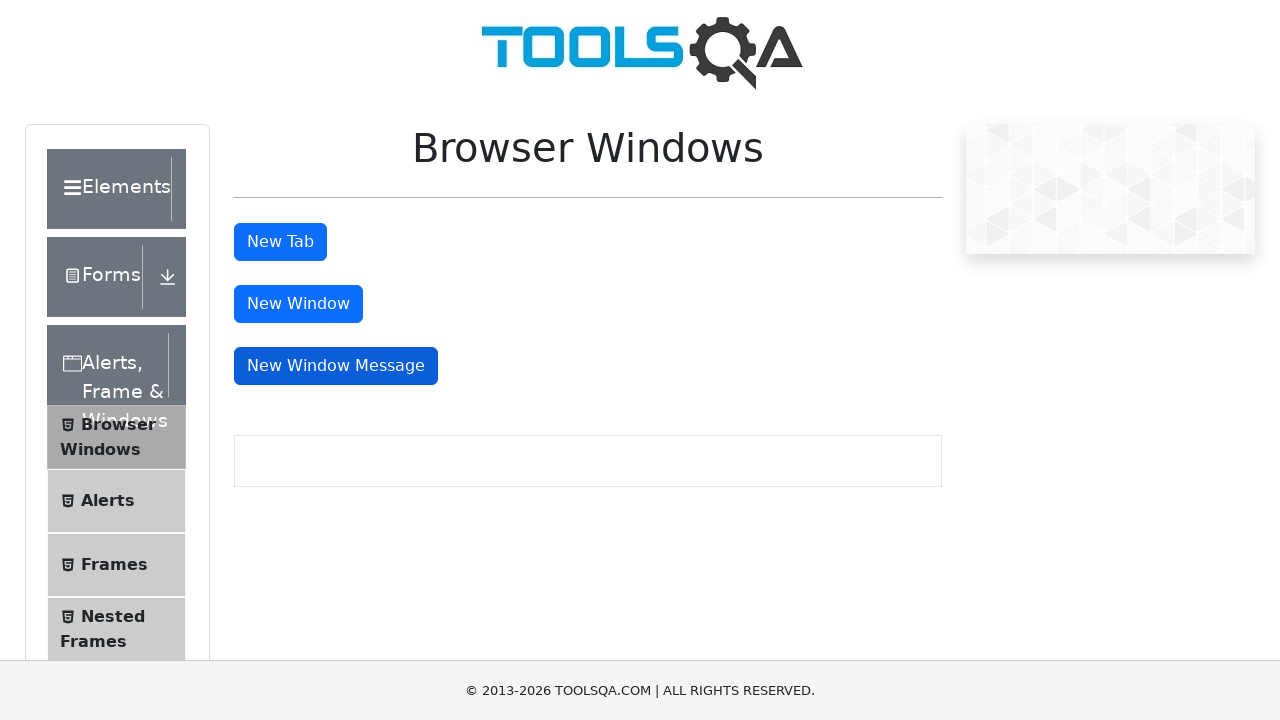

Switched to child window with URL: https://demoqa.com/sample
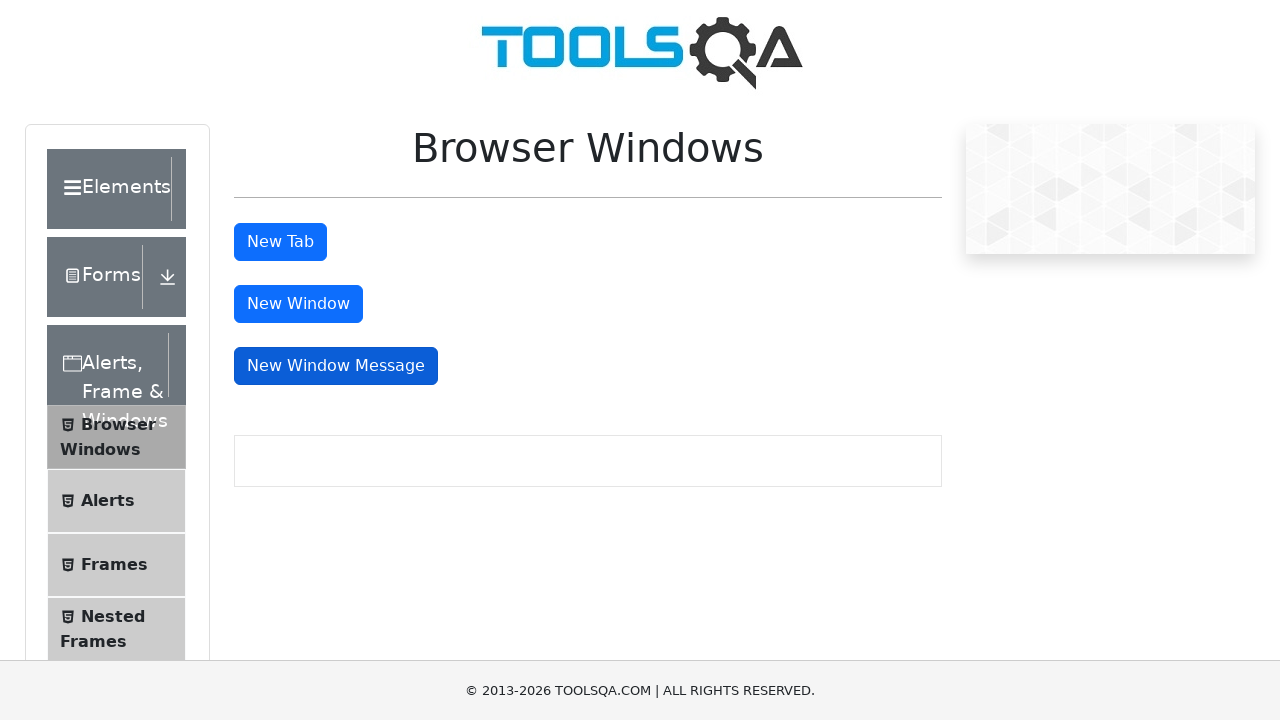

Waited for child window content to load
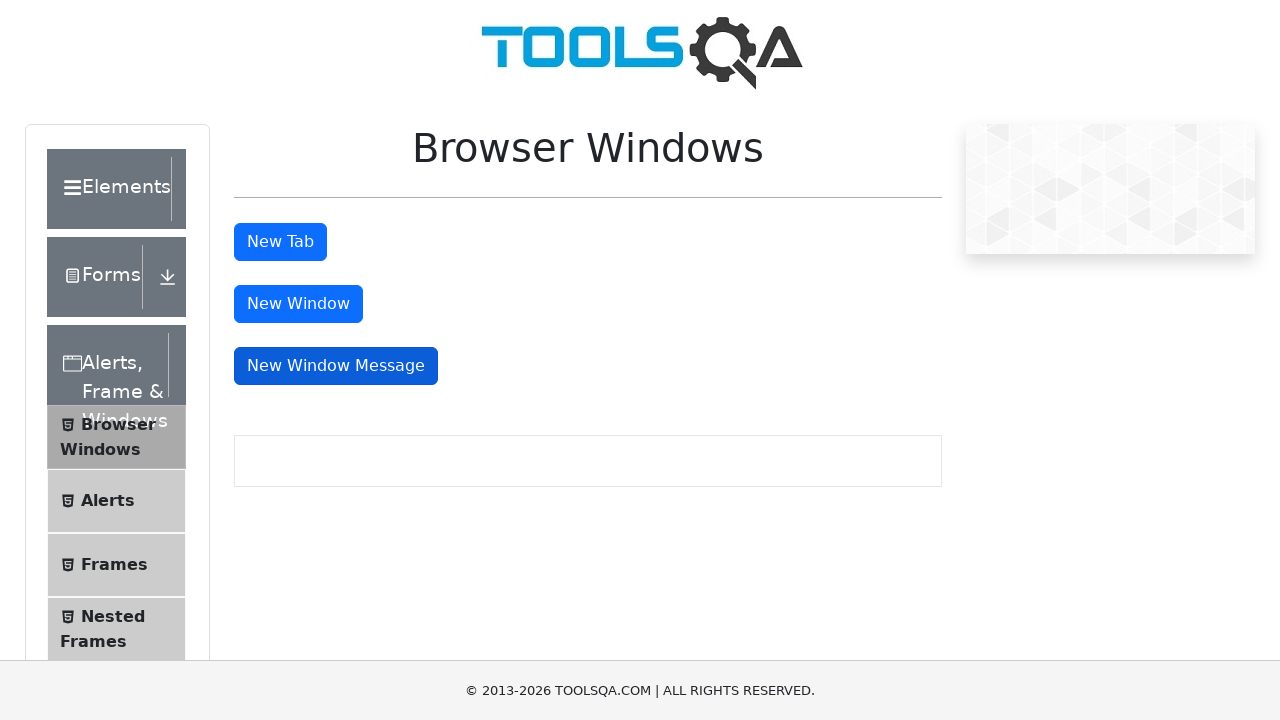

Switched to child window with URL: about:blank
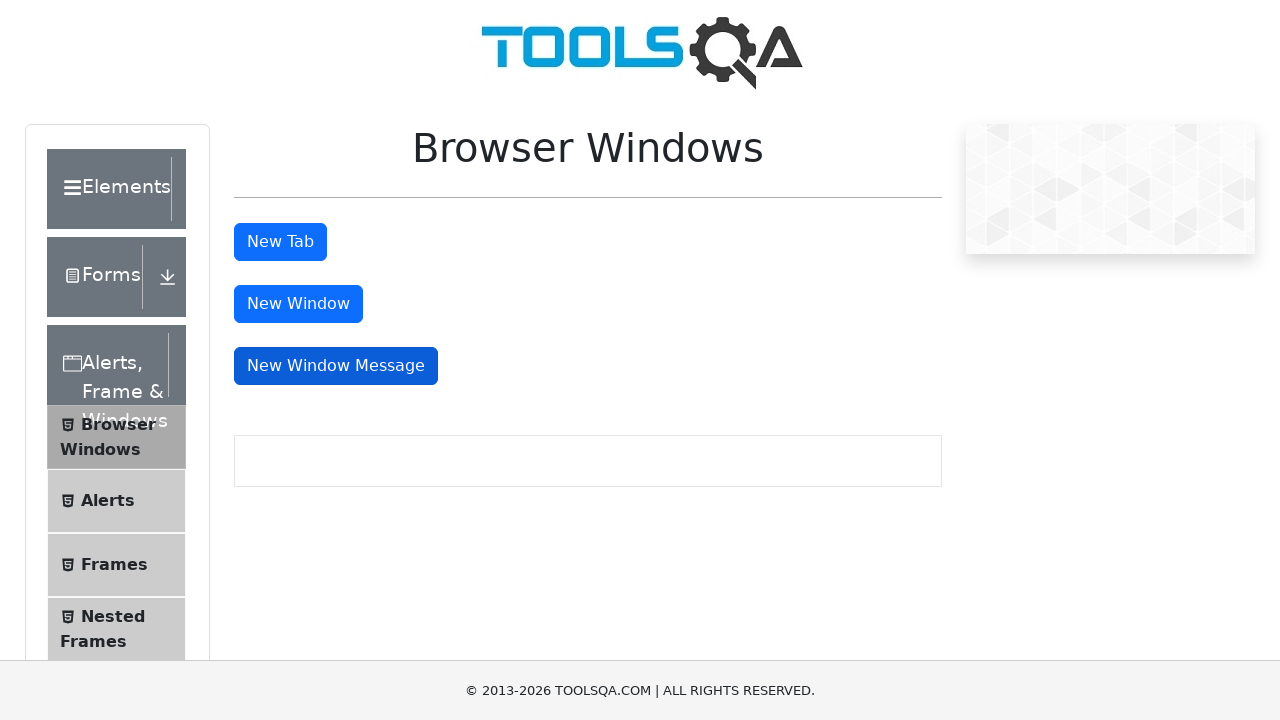

Waited for child window content to load
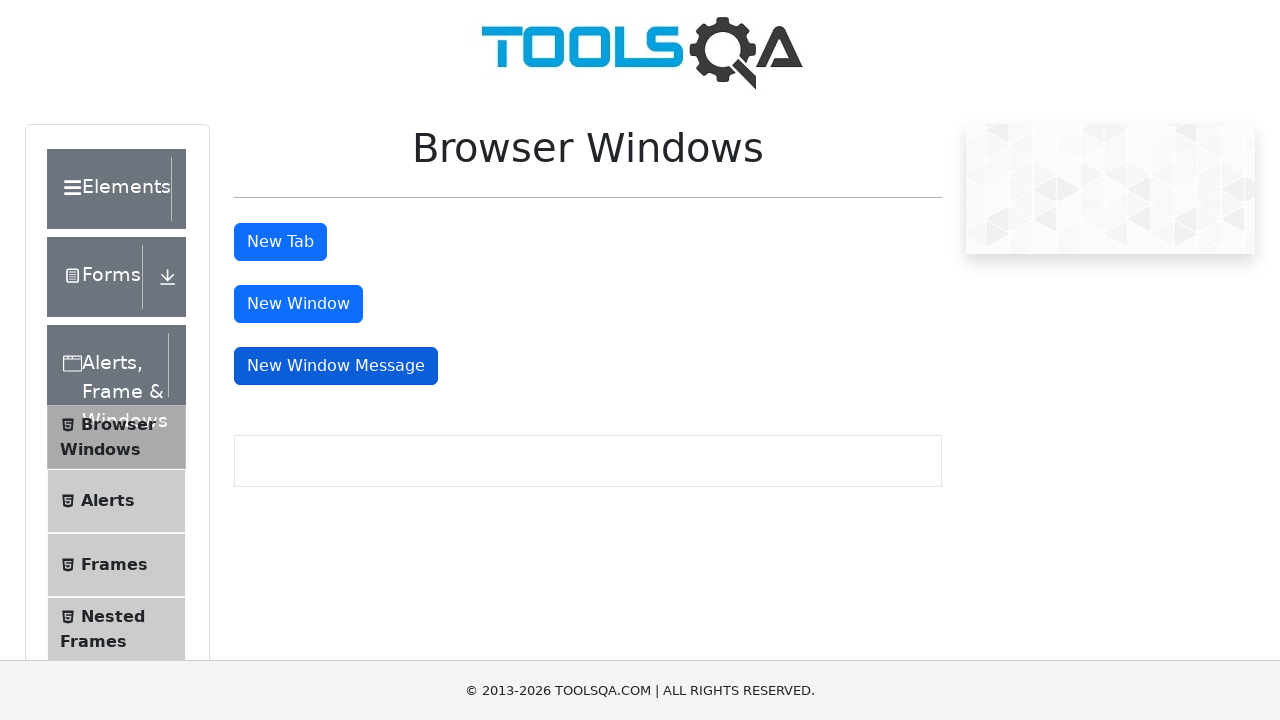

Switched back to main window
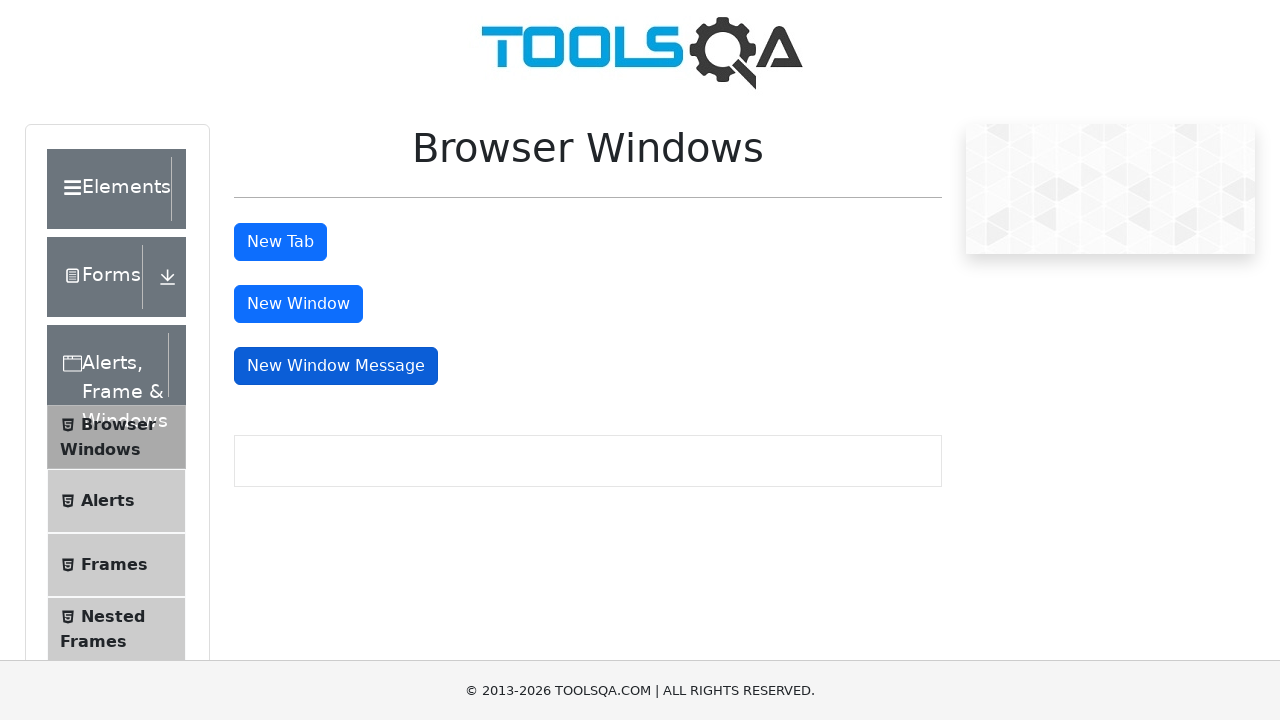

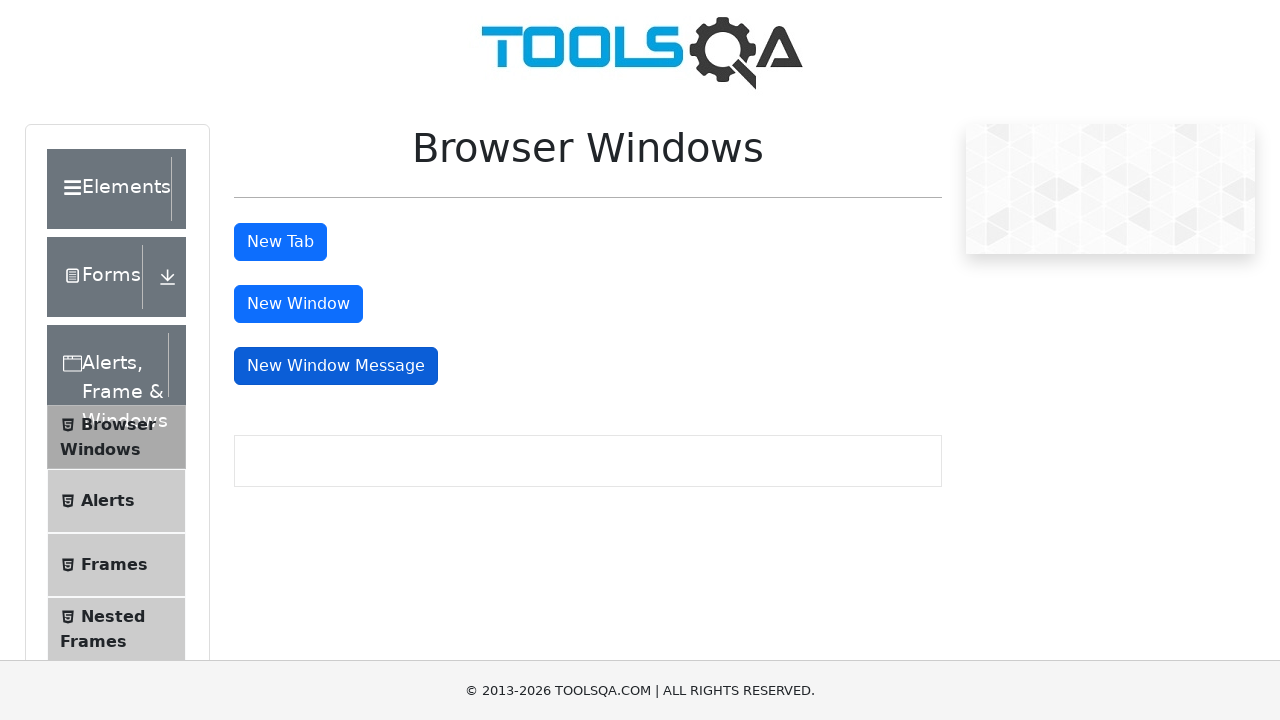